Tests that the page title of the OrangeHRM application is correct

Starting URL: https://opensource-demo.orangehrmlive.com/web/index.php/auth/login

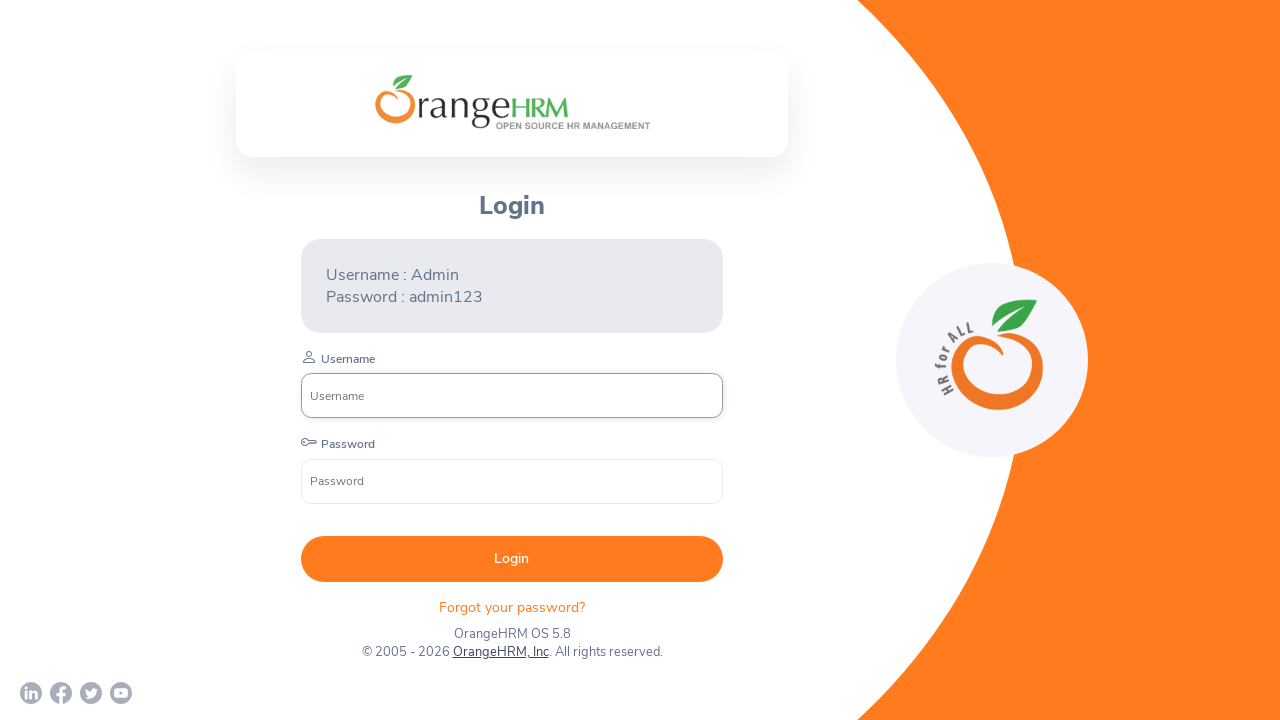

Waited for page to load - DOM content loaded
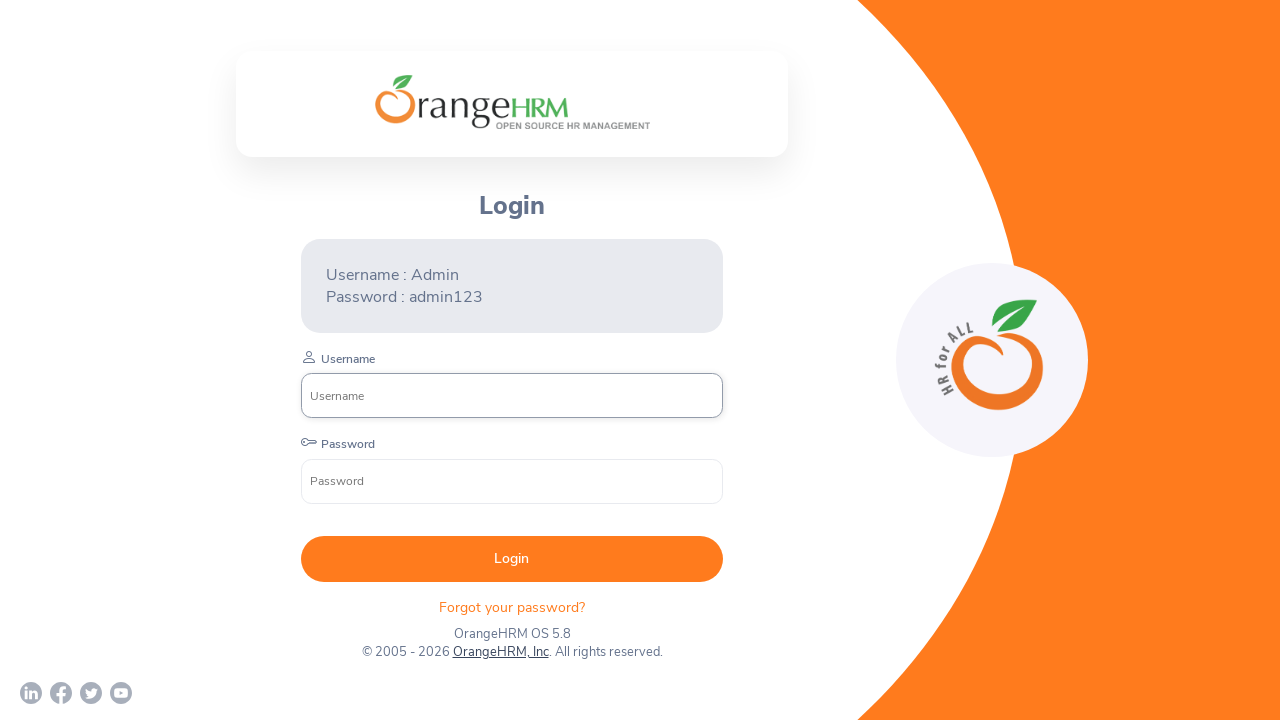

Verified page title contains 'OrangeHRM'
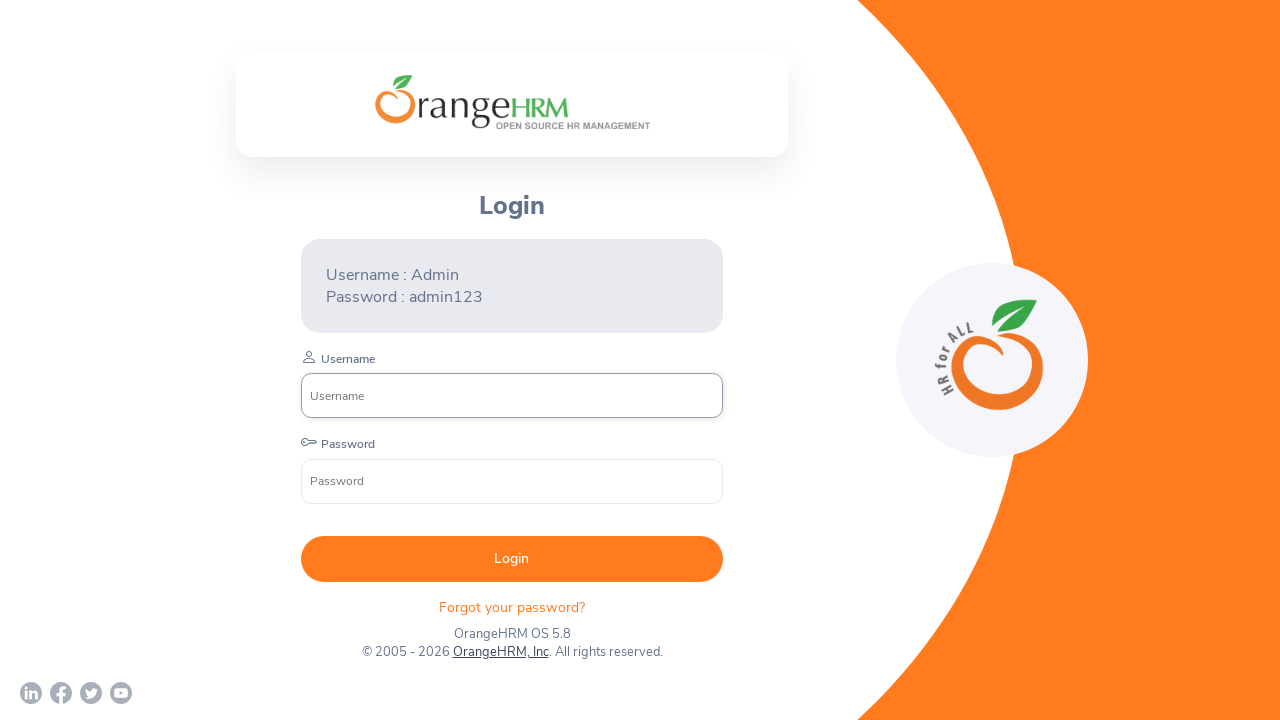

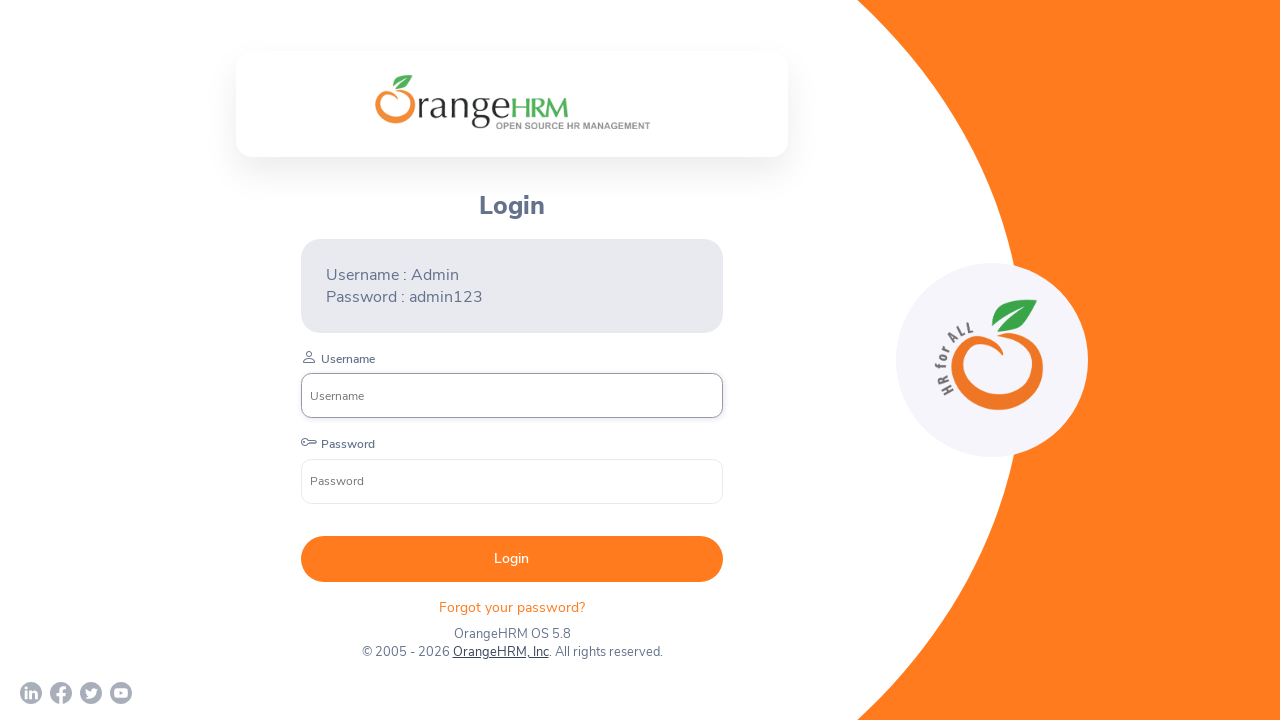